Tests mouse click and hold action by navigating to a demo page, selecting the Click & Hold option, and performing a click and hold action on a circular element

Starting URL: https://demoapps.qspiders.com/ui/button/buttonRight?sublist=1

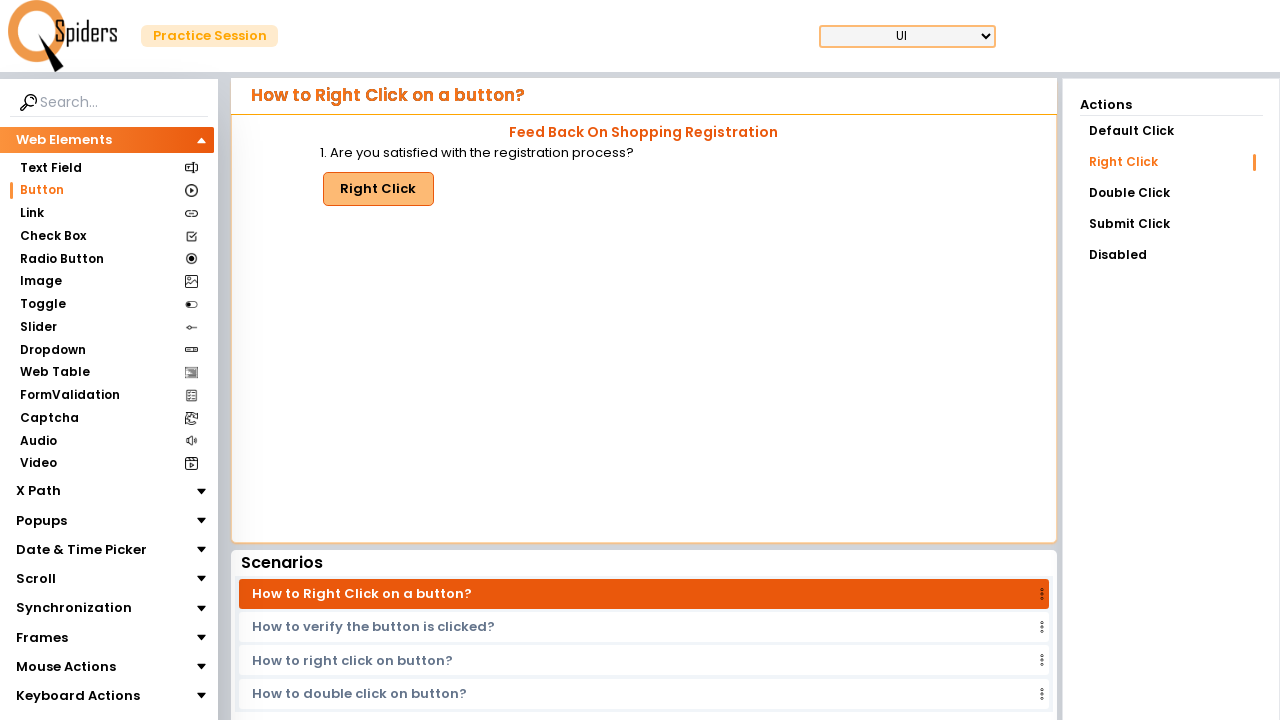

Clicked on Mouse Actions section at (66, 667) on xpath=//section[text()='Mouse Actions']
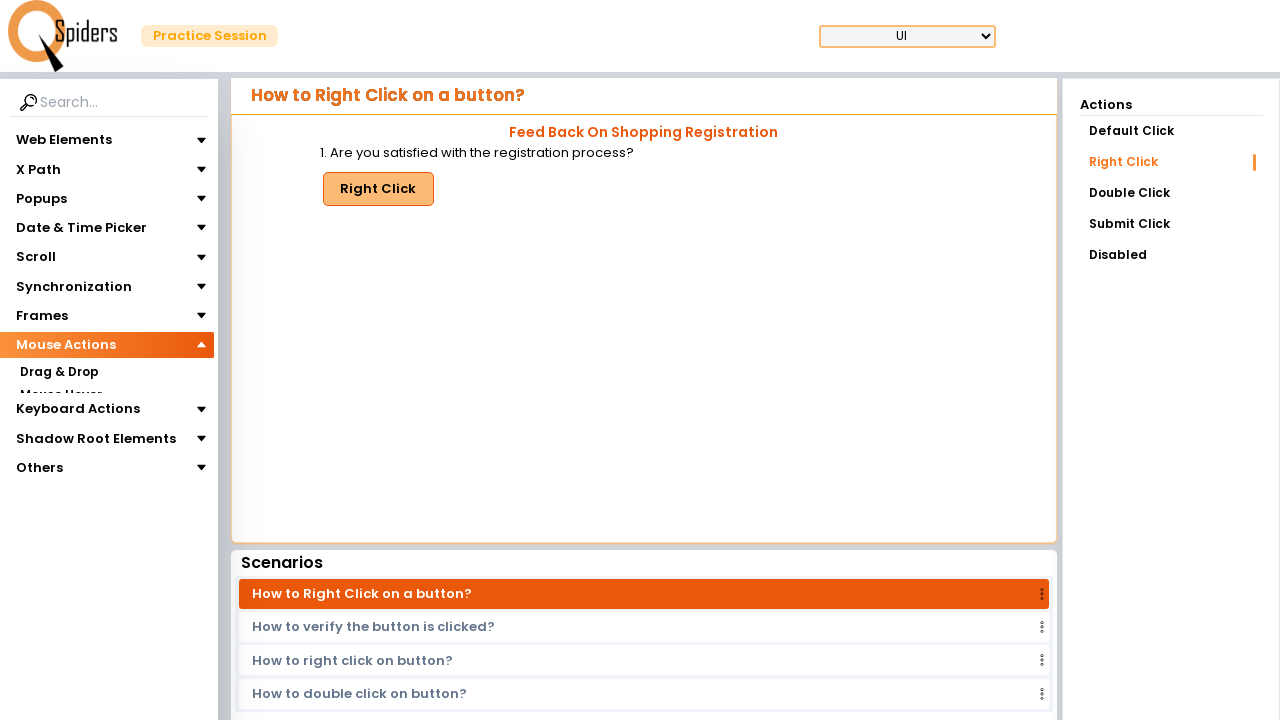

Clicked on Click & Hold section at (58, 418) on xpath=//section[text()='Click & Hold']
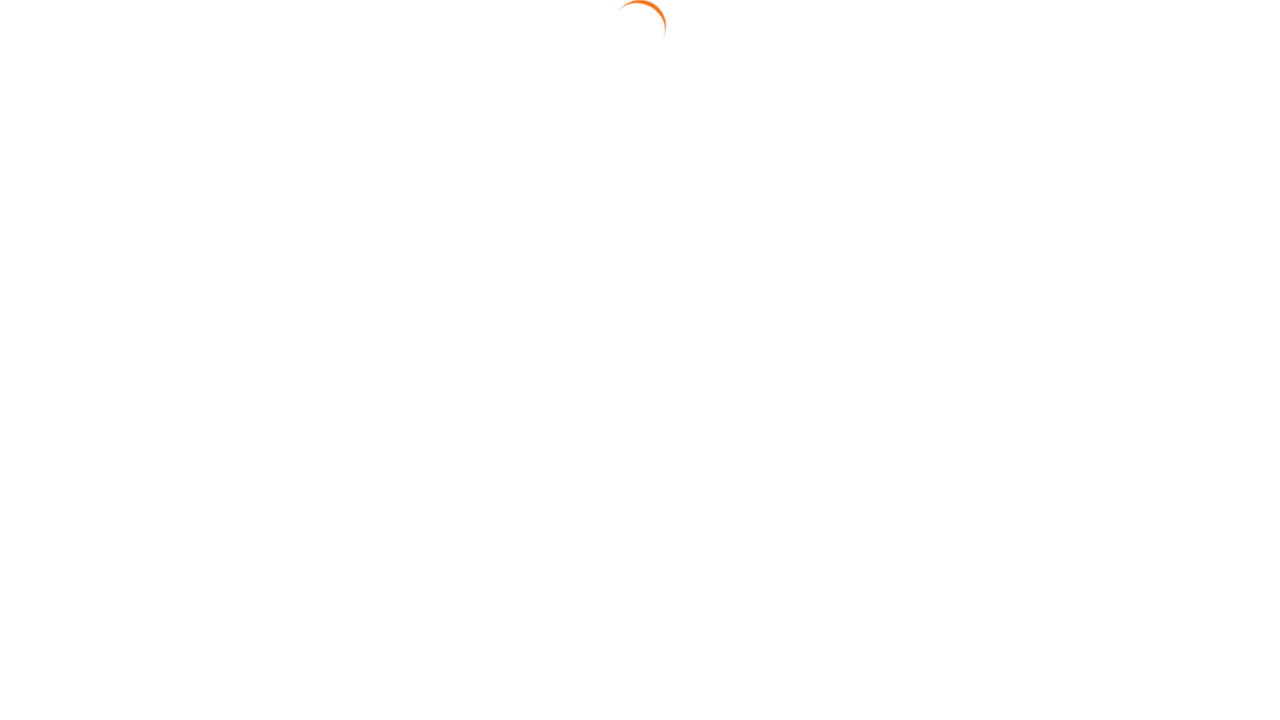

Hovered over circle element at (644, 323) on xpath=//div[@id='circle']
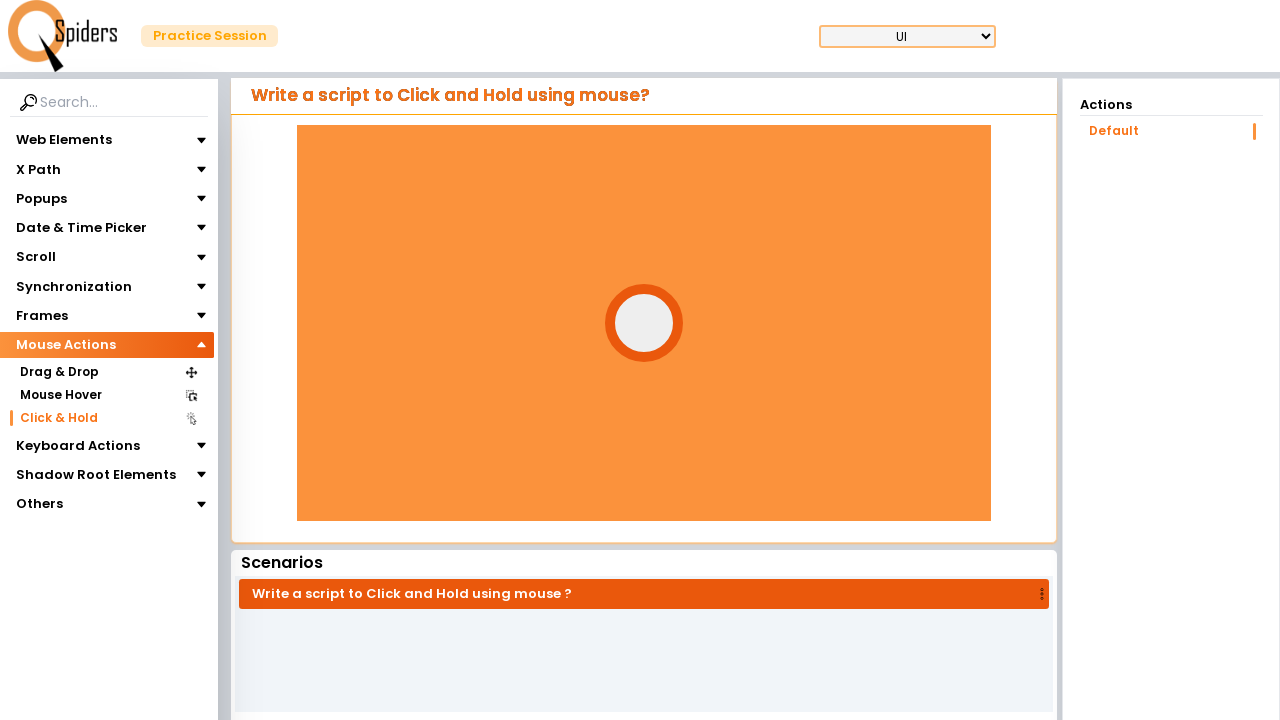

Pressed mouse button down on circle element at (644, 323)
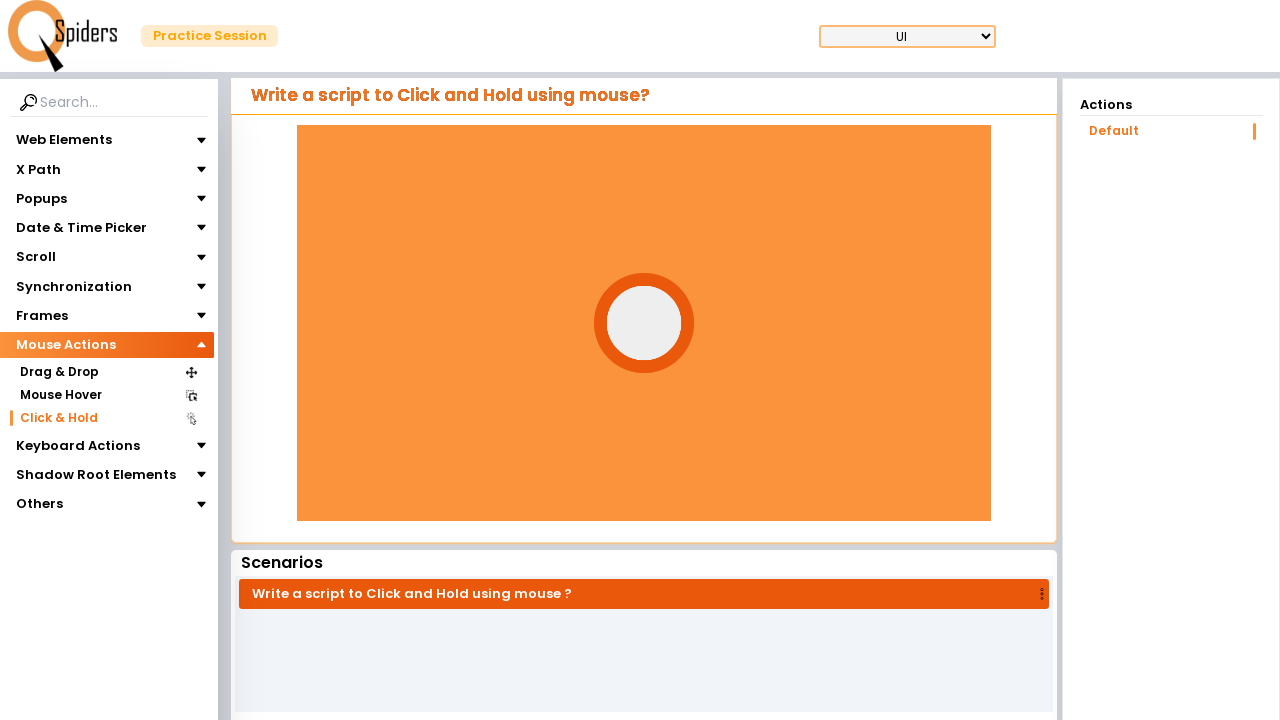

Held mouse button for 5 seconds
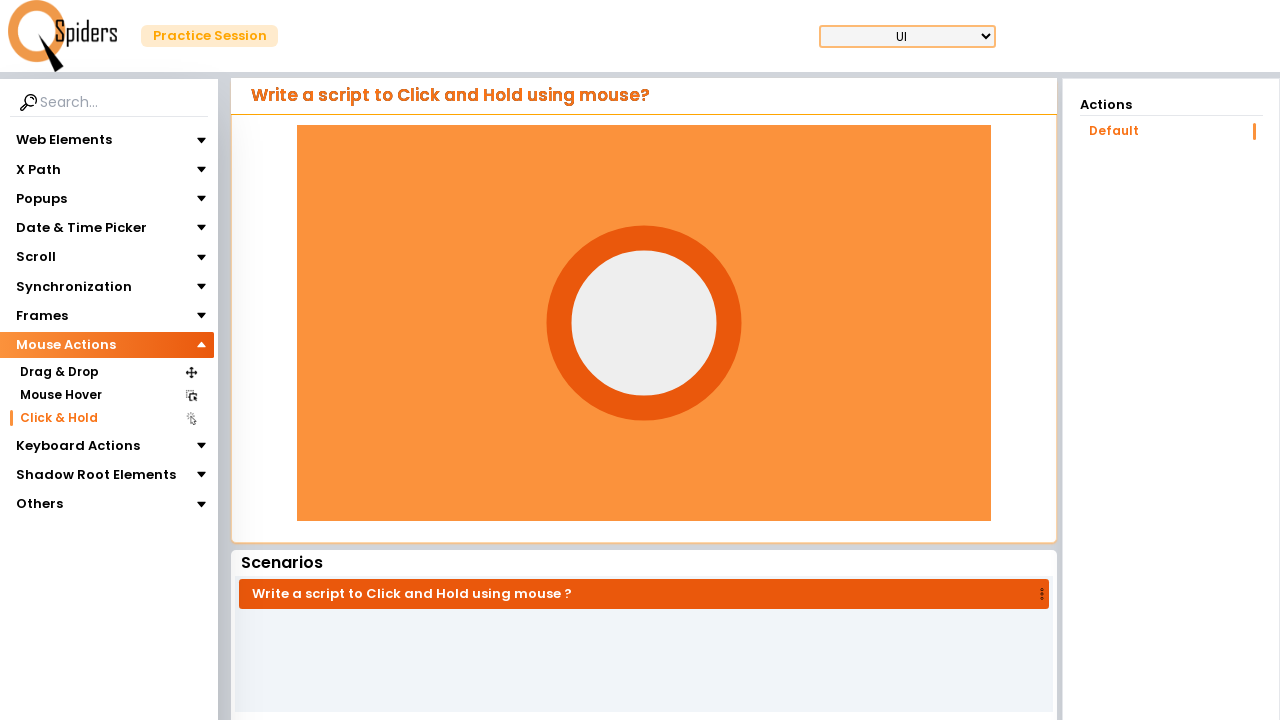

Released mouse button at (644, 323)
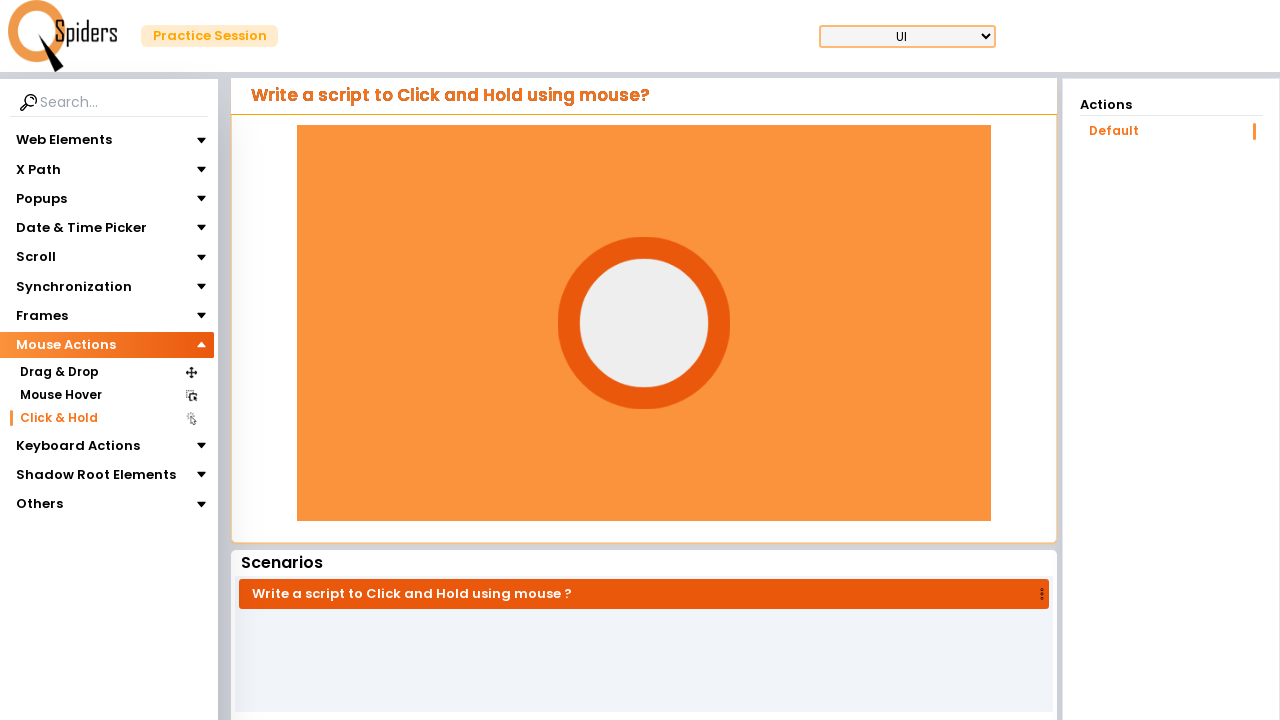

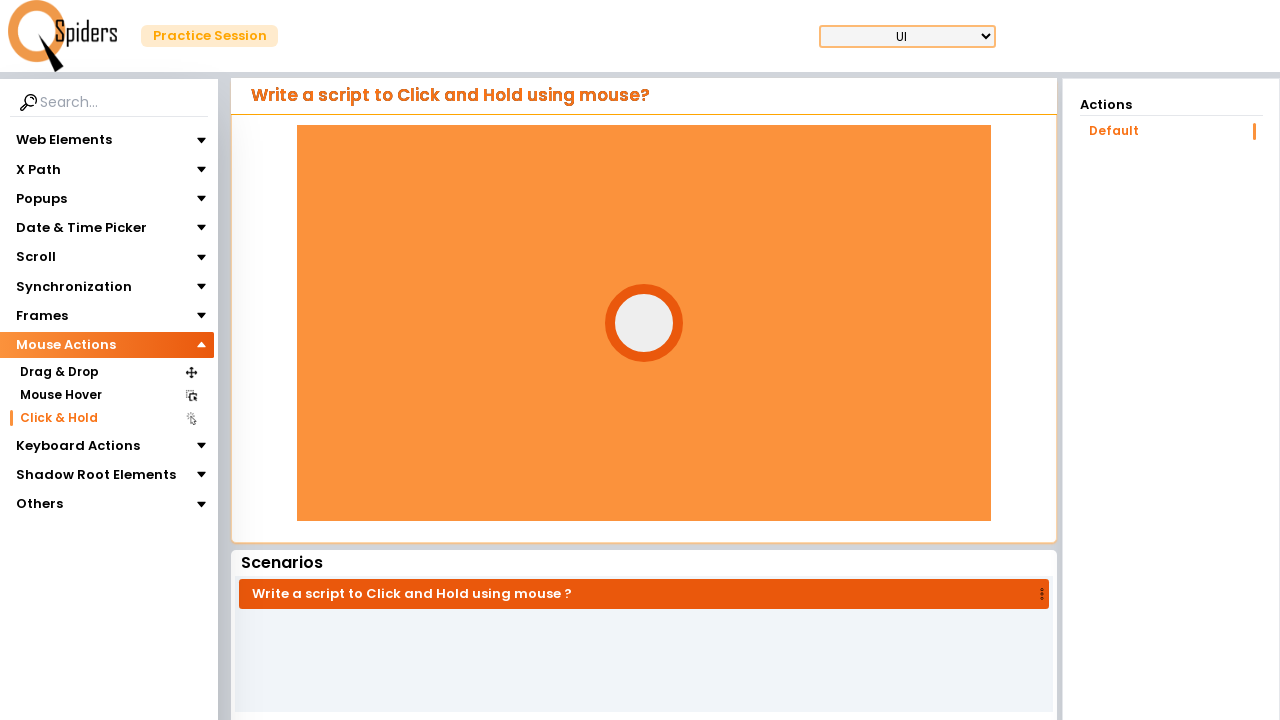